Tests tooltip functionality on jQuery UI demo page by hovering over an input field to trigger tooltip display

Starting URL: https://jqueryui.com/tooltip/

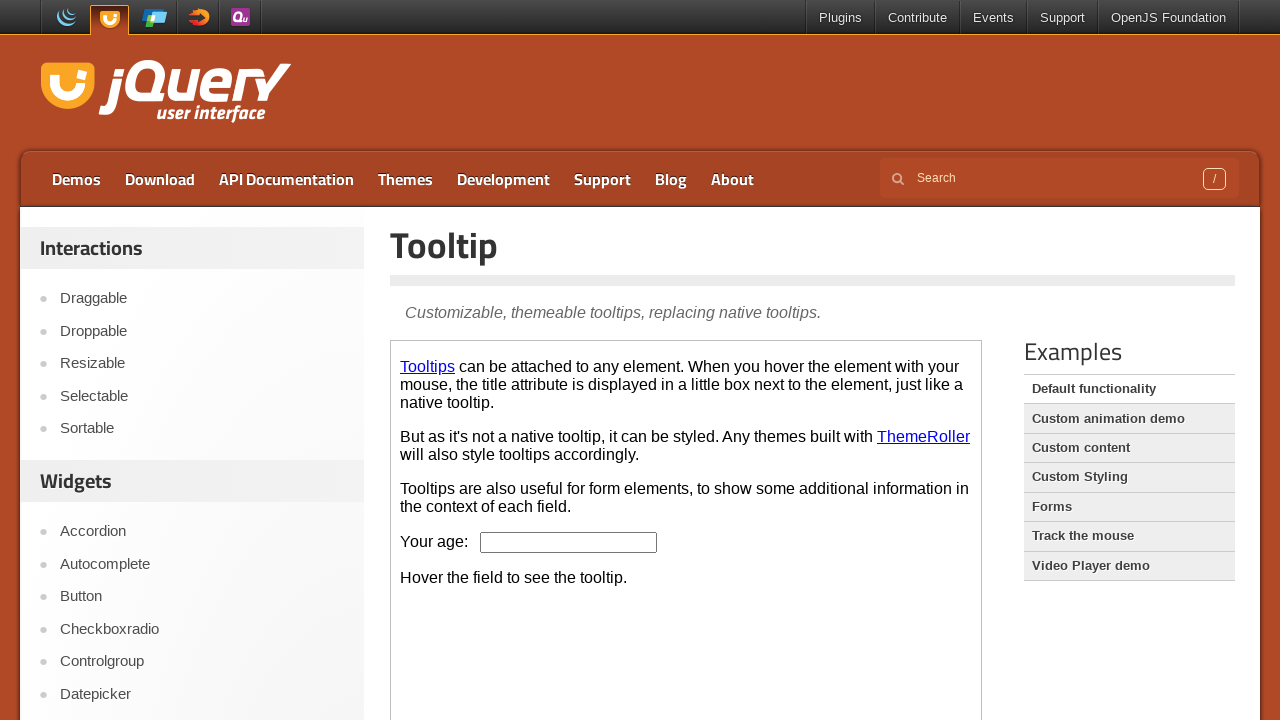

Located demo iframe
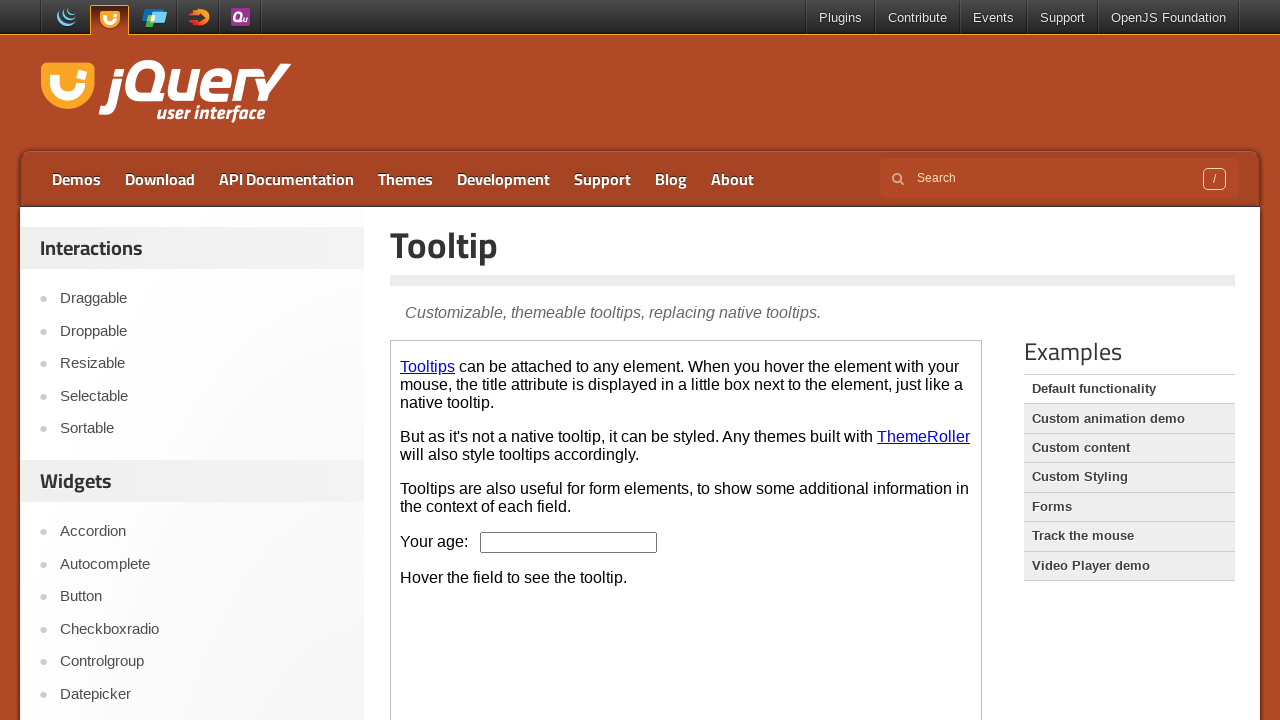

Pressed PageDown on age input field on .demo-frame >> internal:control=enter-frame >> #age
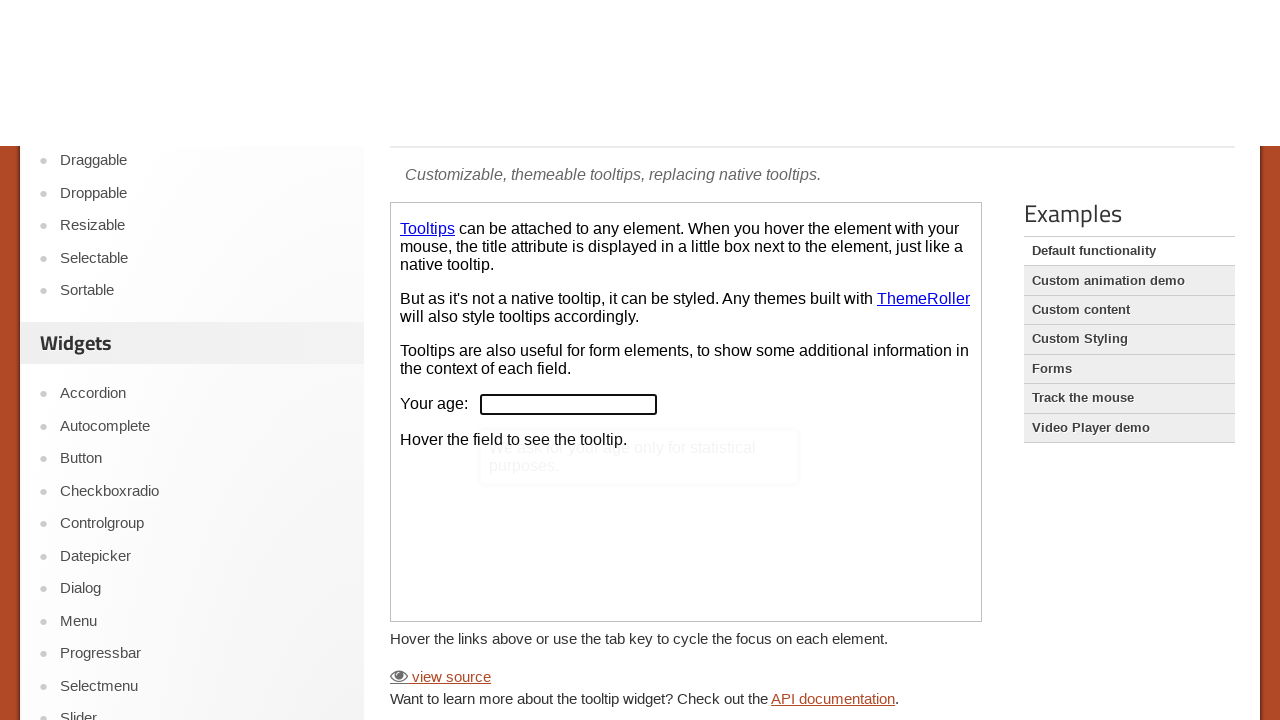

Hovered over age input field to trigger tooltip at (569, 360) on .demo-frame >> internal:control=enter-frame >> #age
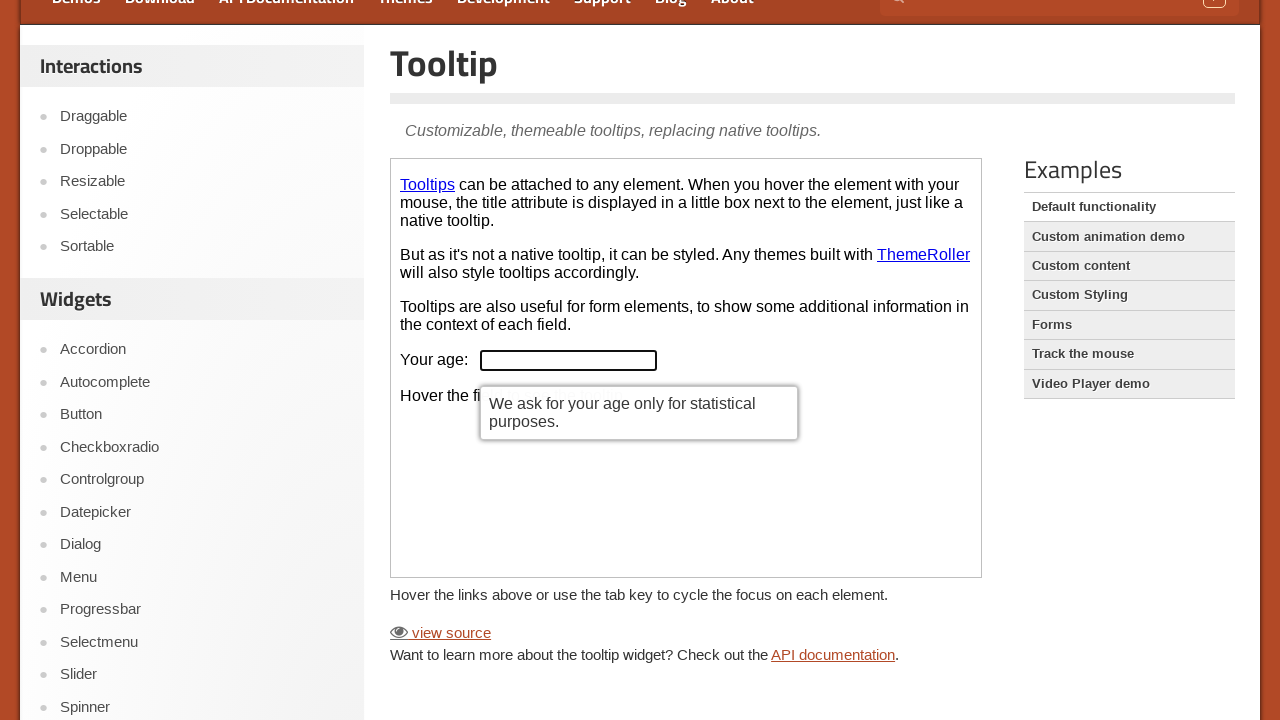

Tooltip content became visible
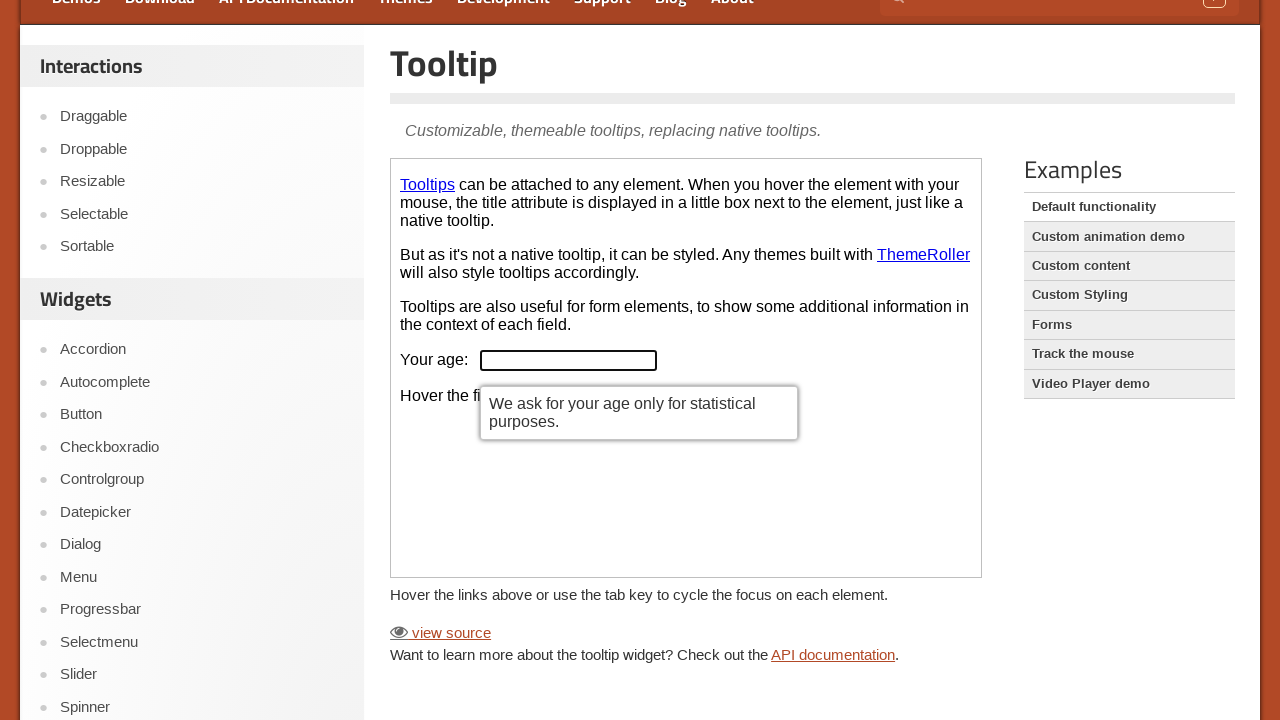

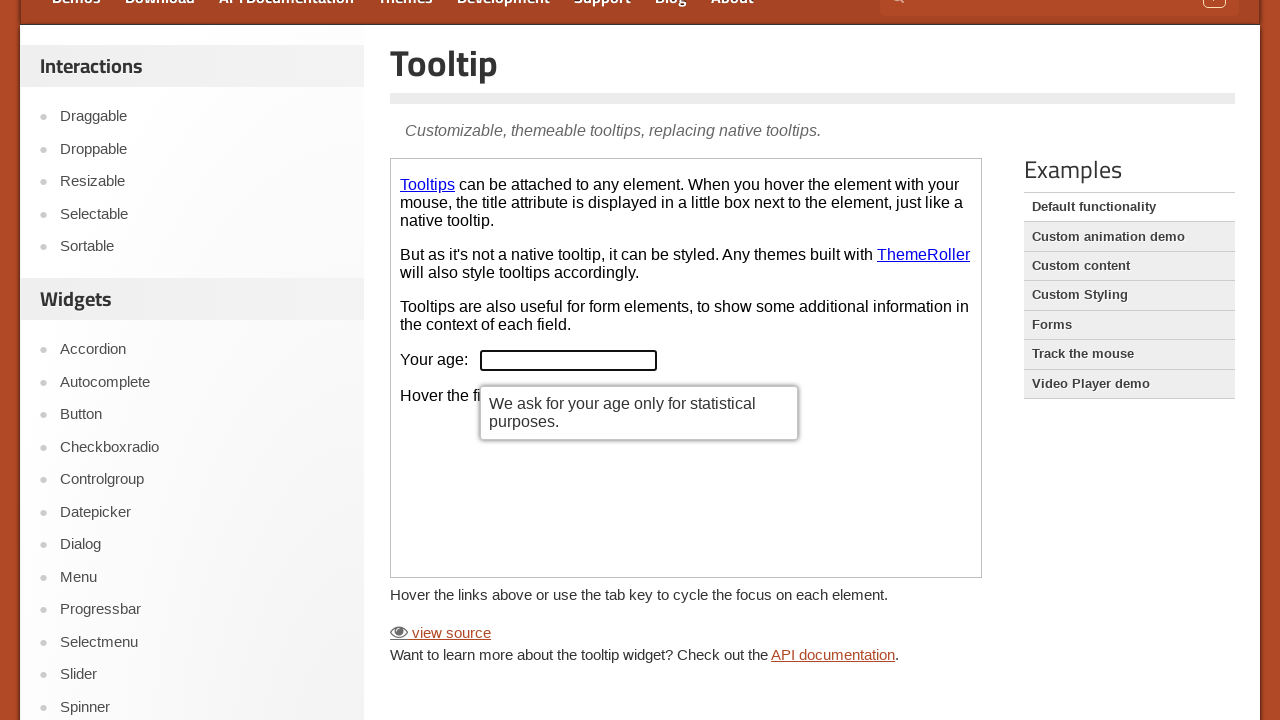